Tests keyboard modifier key functionality by performing a Control+Click action on an element to verify combo click behavior

Starting URL: http://sahitest.com/demo/clickCombo.htm

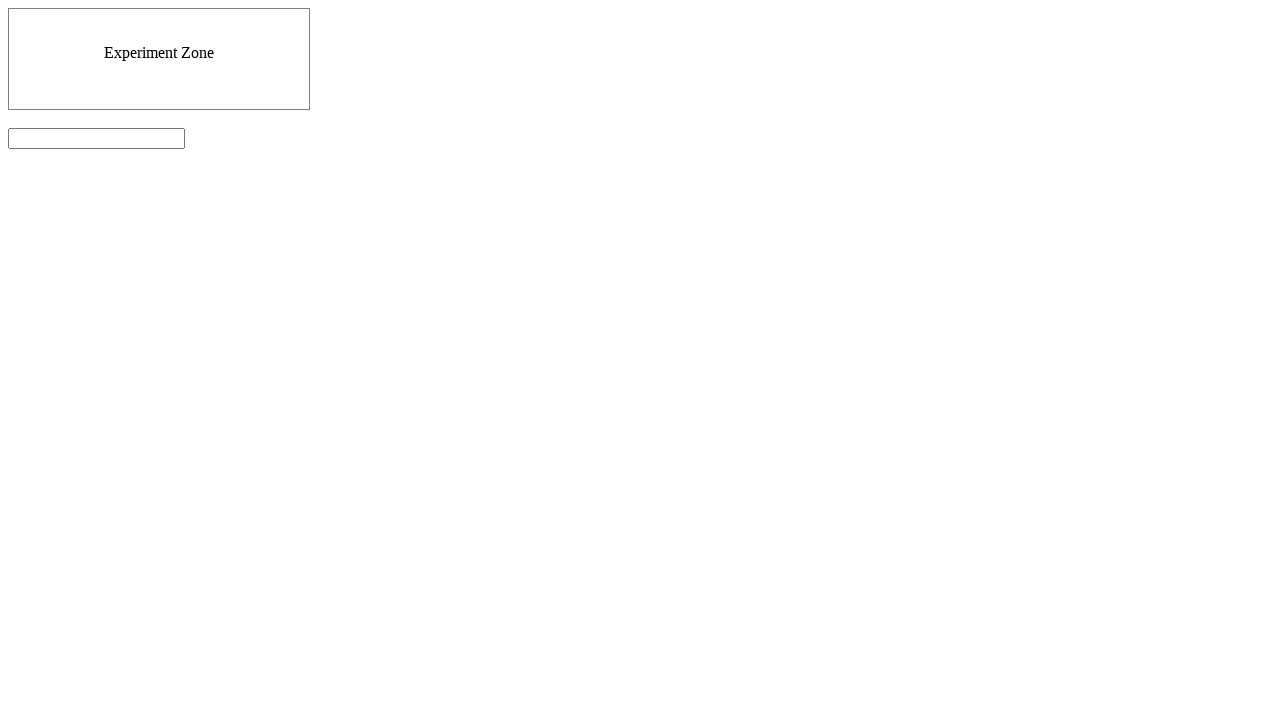

Navigated to clickCombo test page
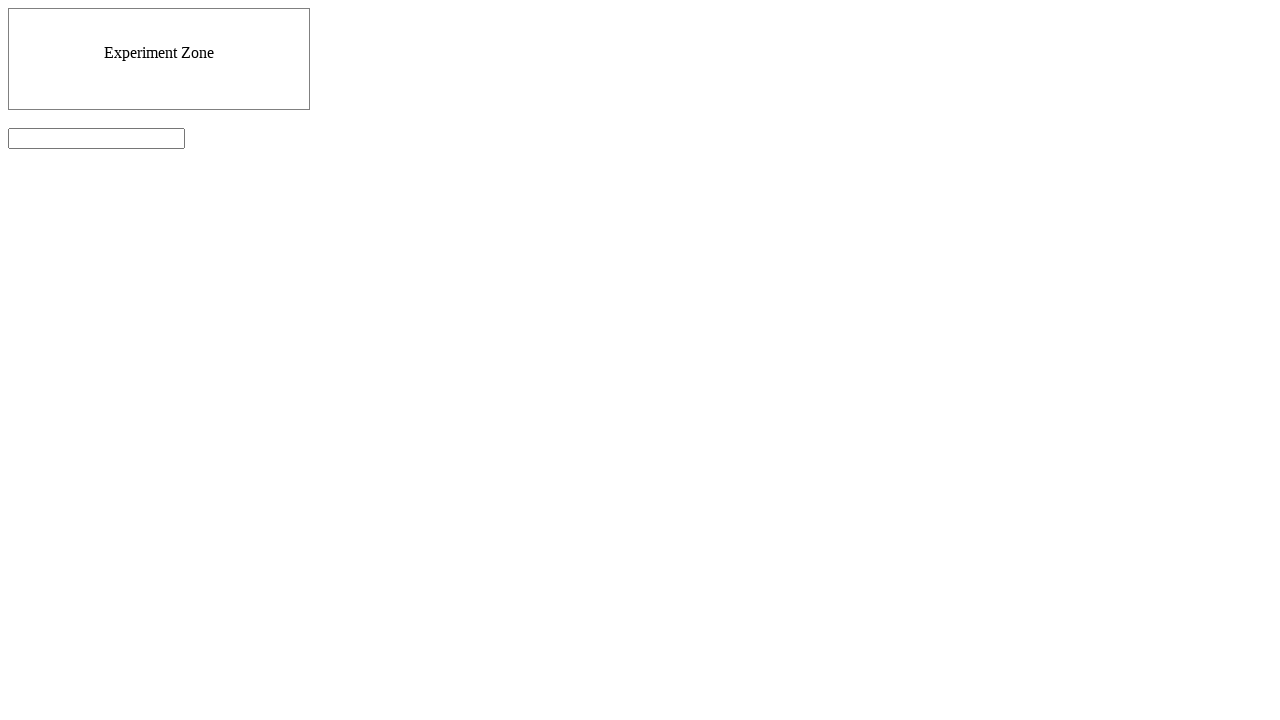

Located target element for combo click test
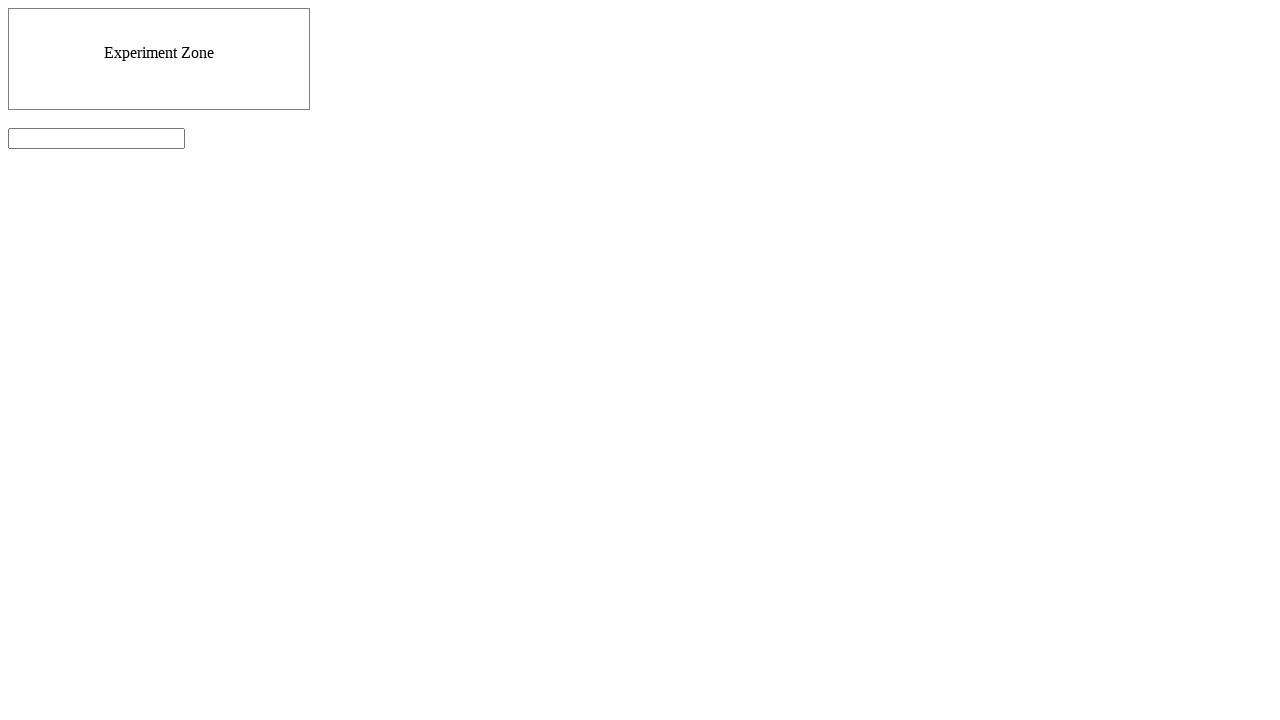

Performed Control+Click action on target element at (159, 53) on xpath=/html/body/div/div
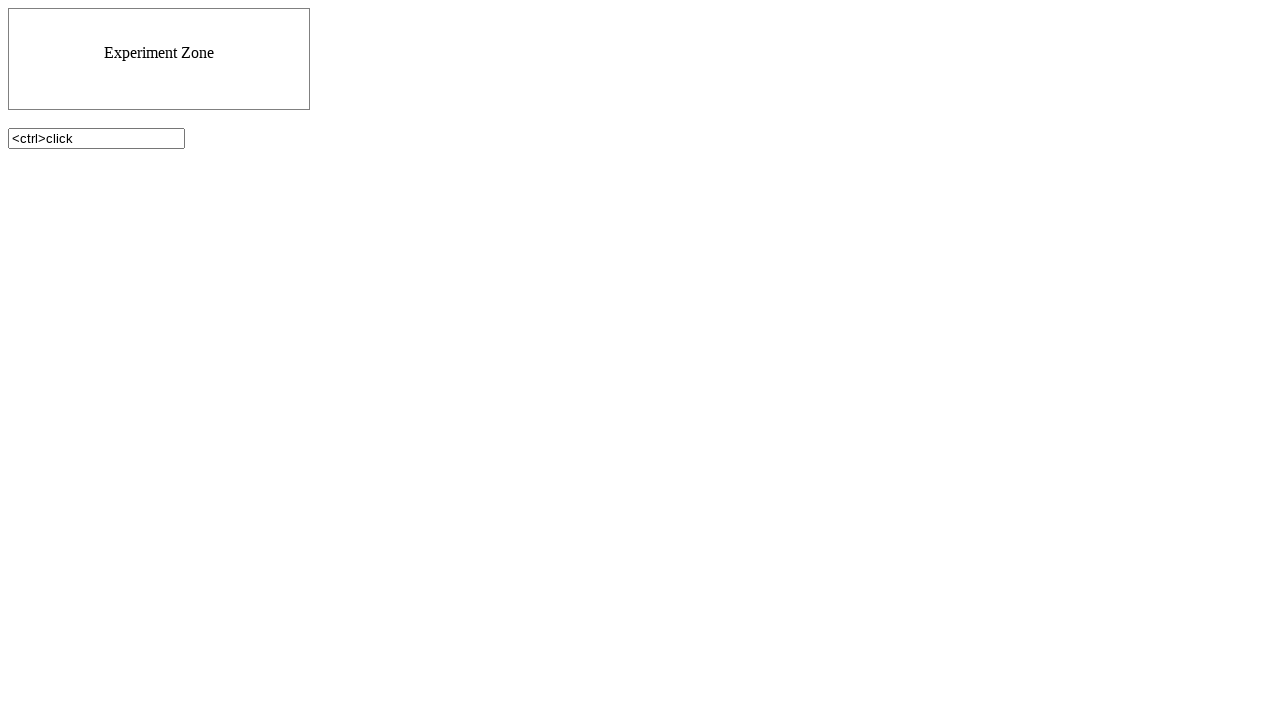

Waited 1000ms to observe combo click behavior result
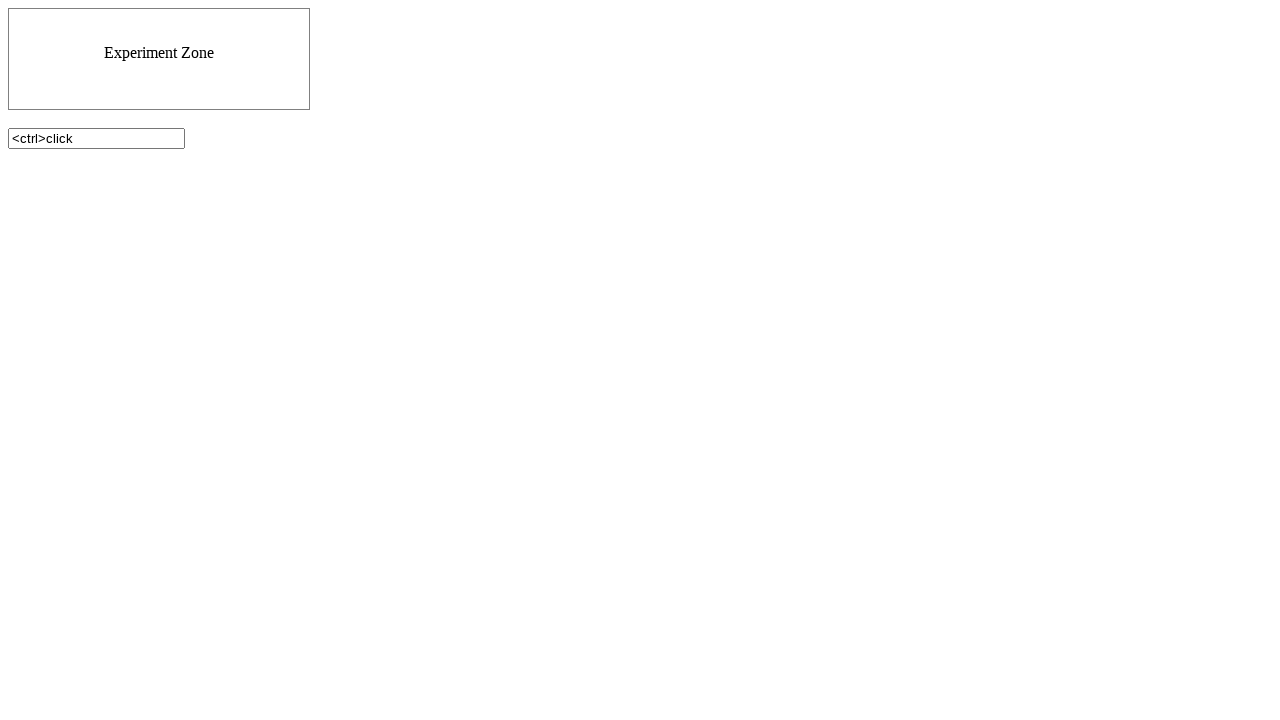

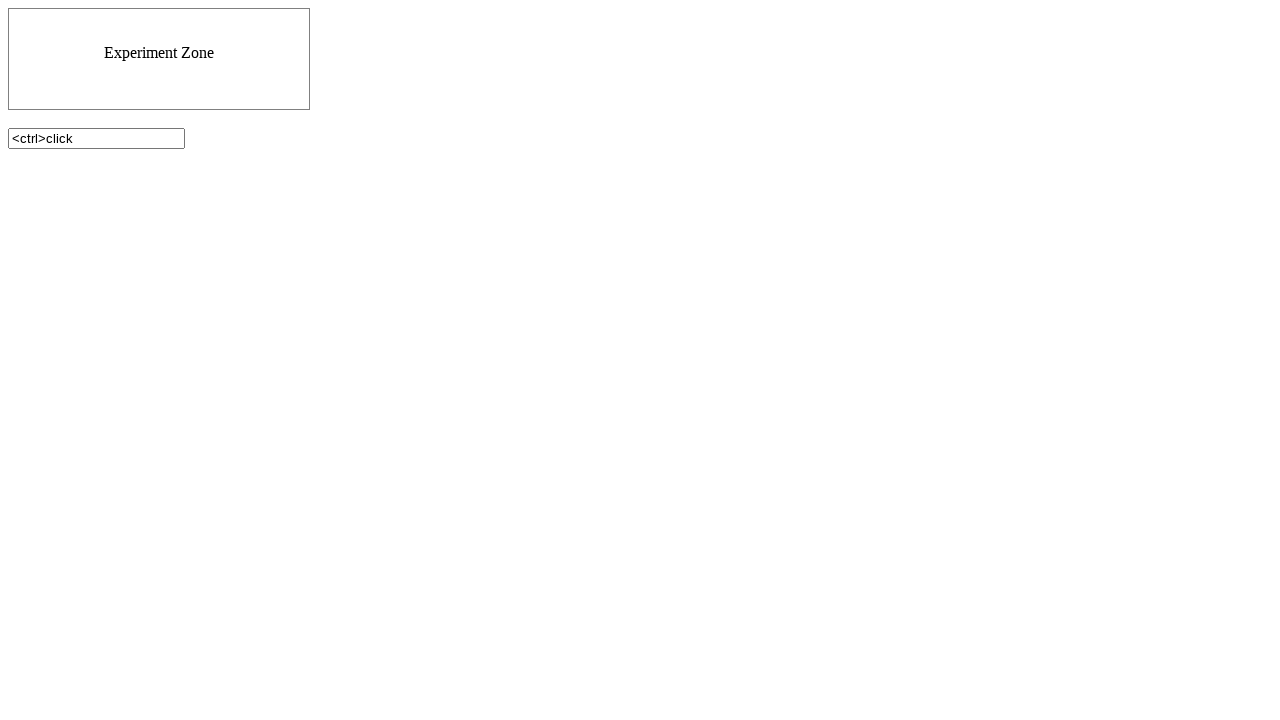